Tests calculator addition by entering 5 and 10, selecting sum operation, and verifying the result is 15

Starting URL: https://calculatorhtml.onrender.com/

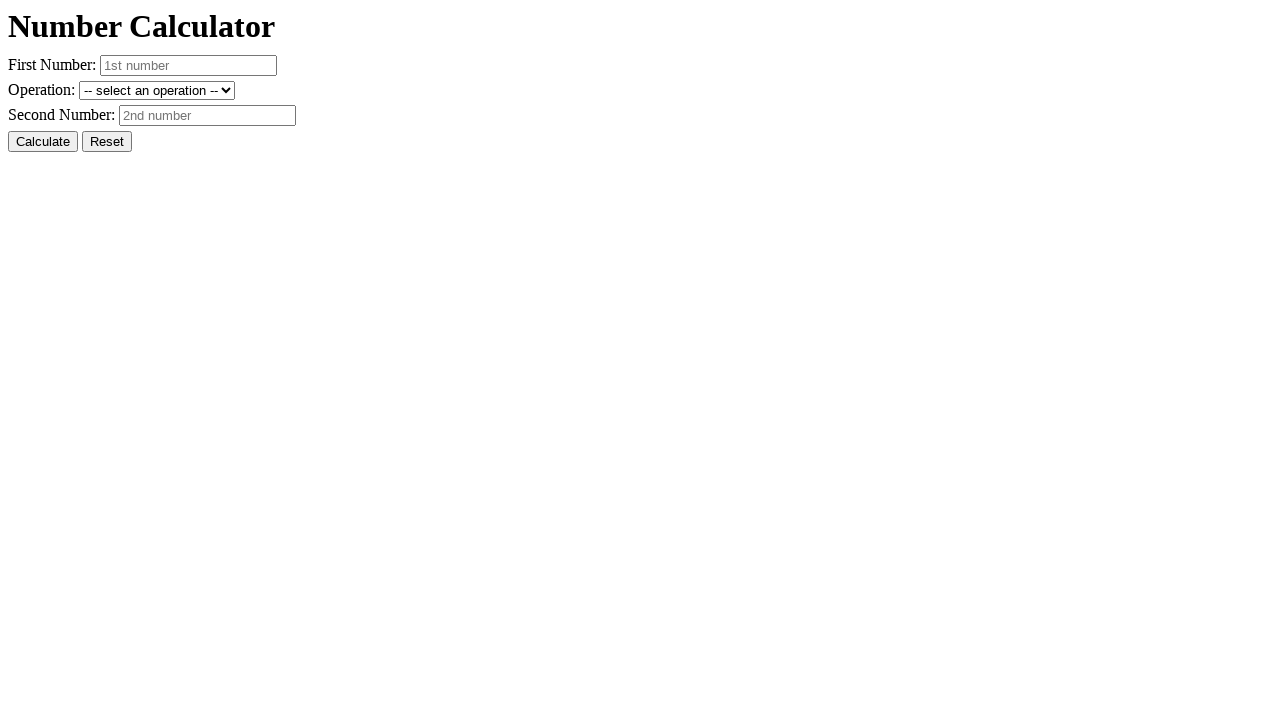

Clicked Reset button to clear previous values at (107, 142) on #resetButton
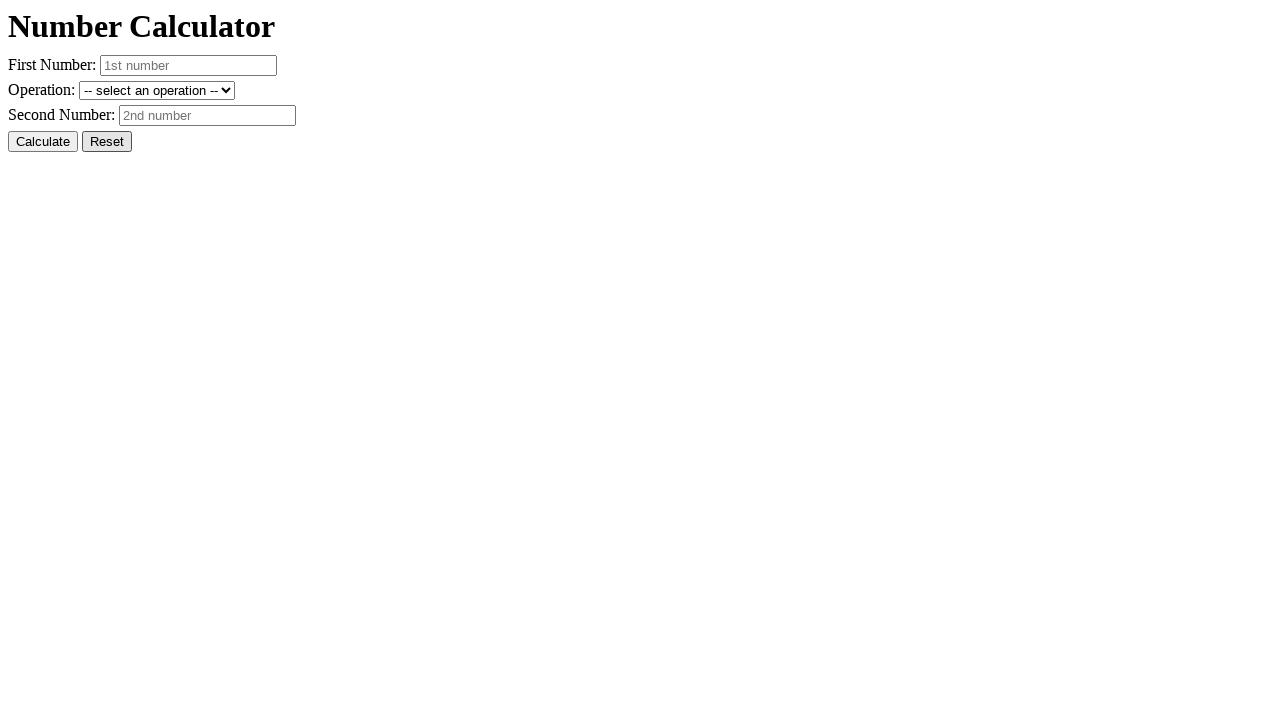

Entered first number: 5 on #number1
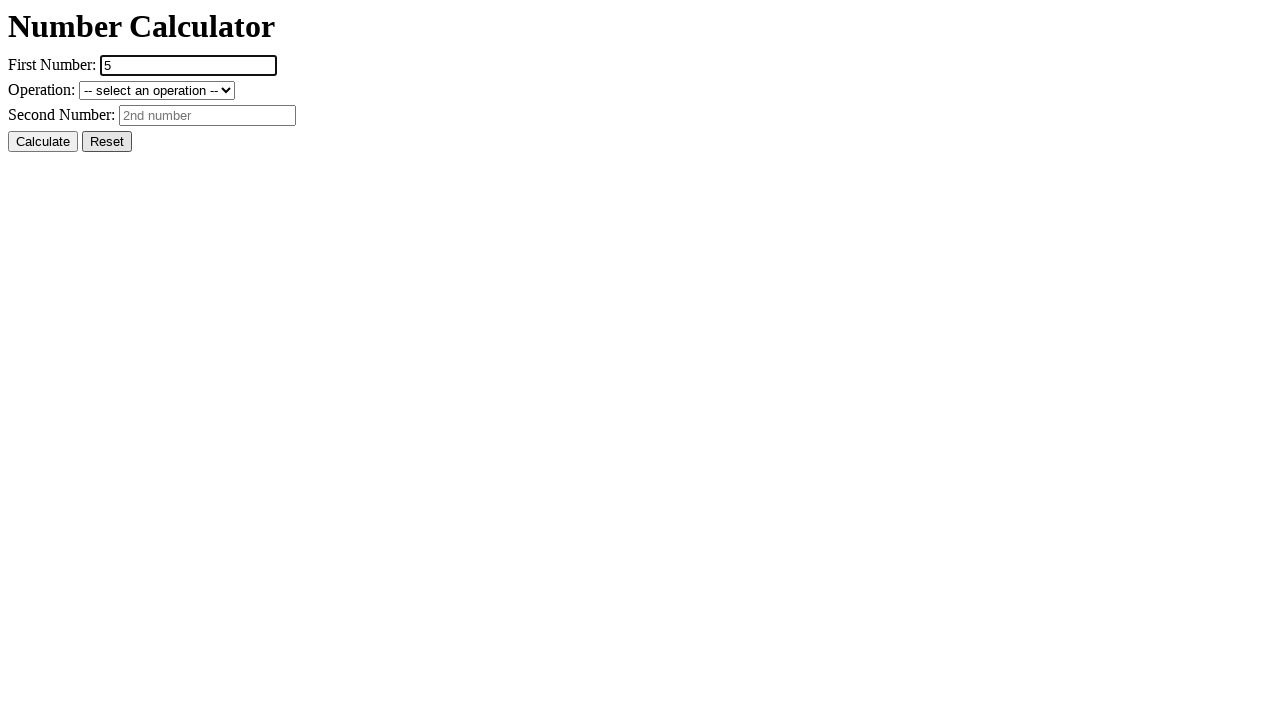

Entered second number: 10 on #number2
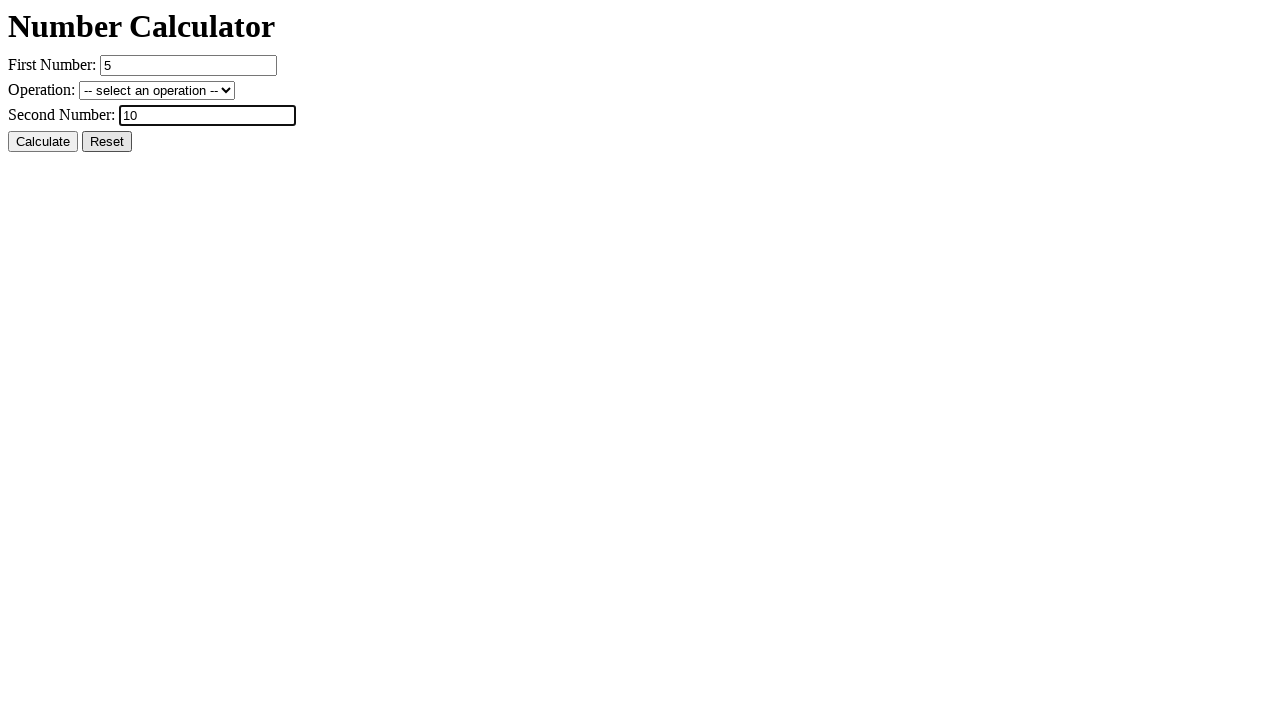

Selected sum operation from dropdown on #operation
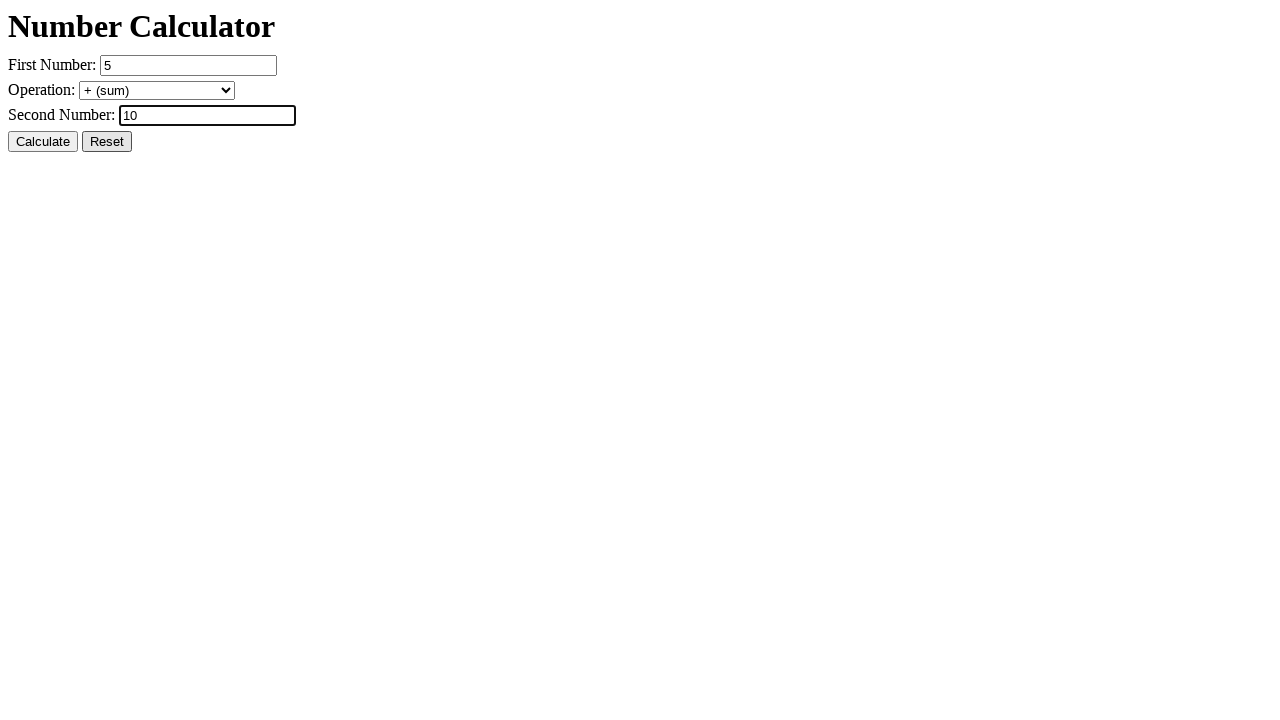

Clicked Calculate button at (43, 142) on #calcButton
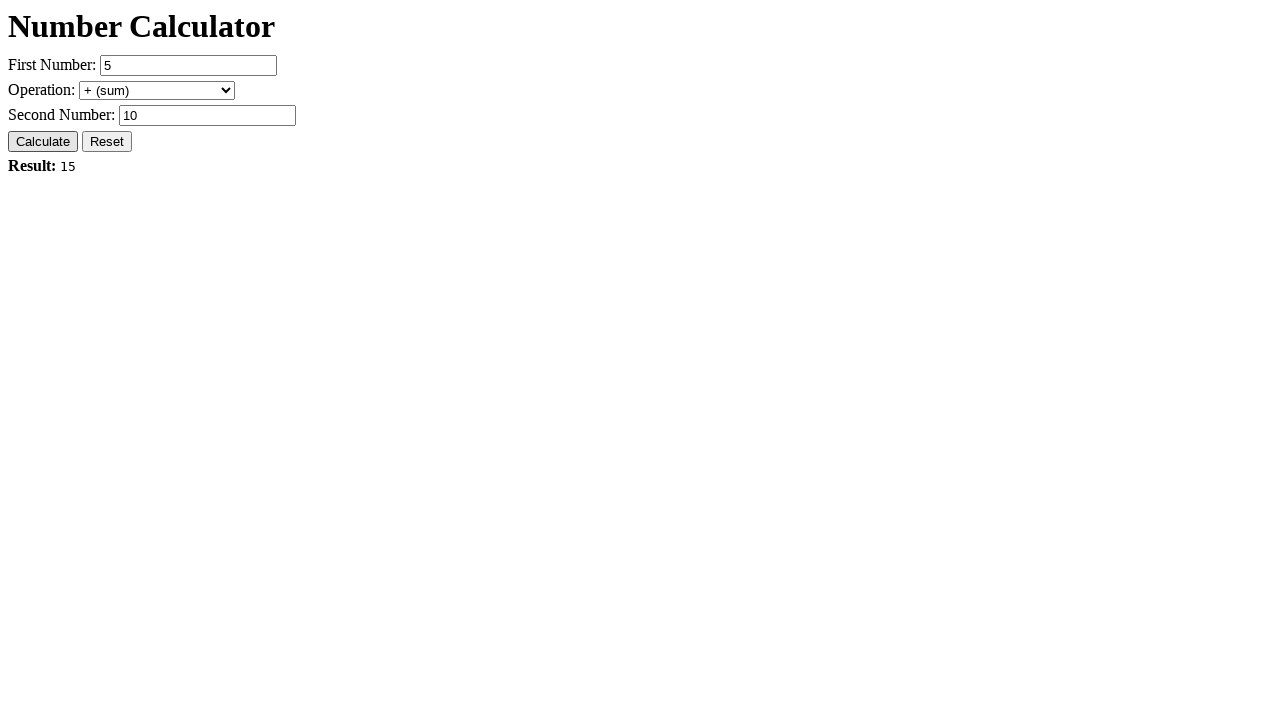

Result element appeared on page
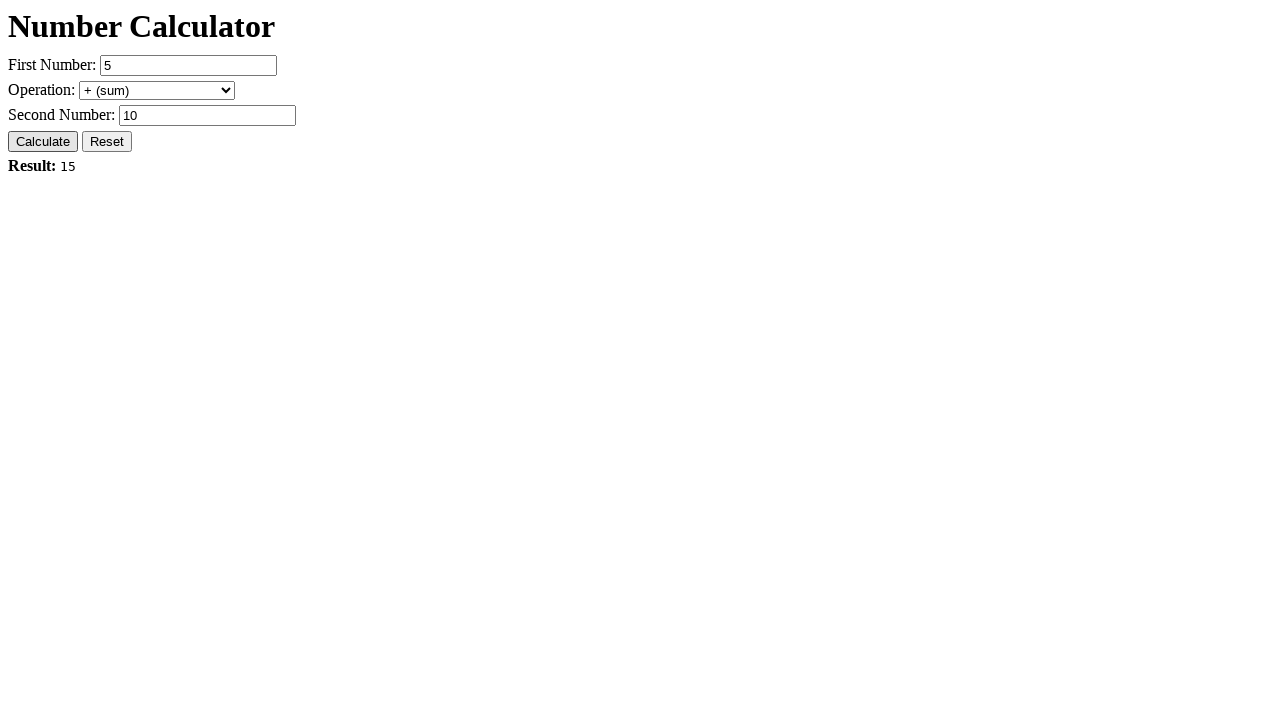

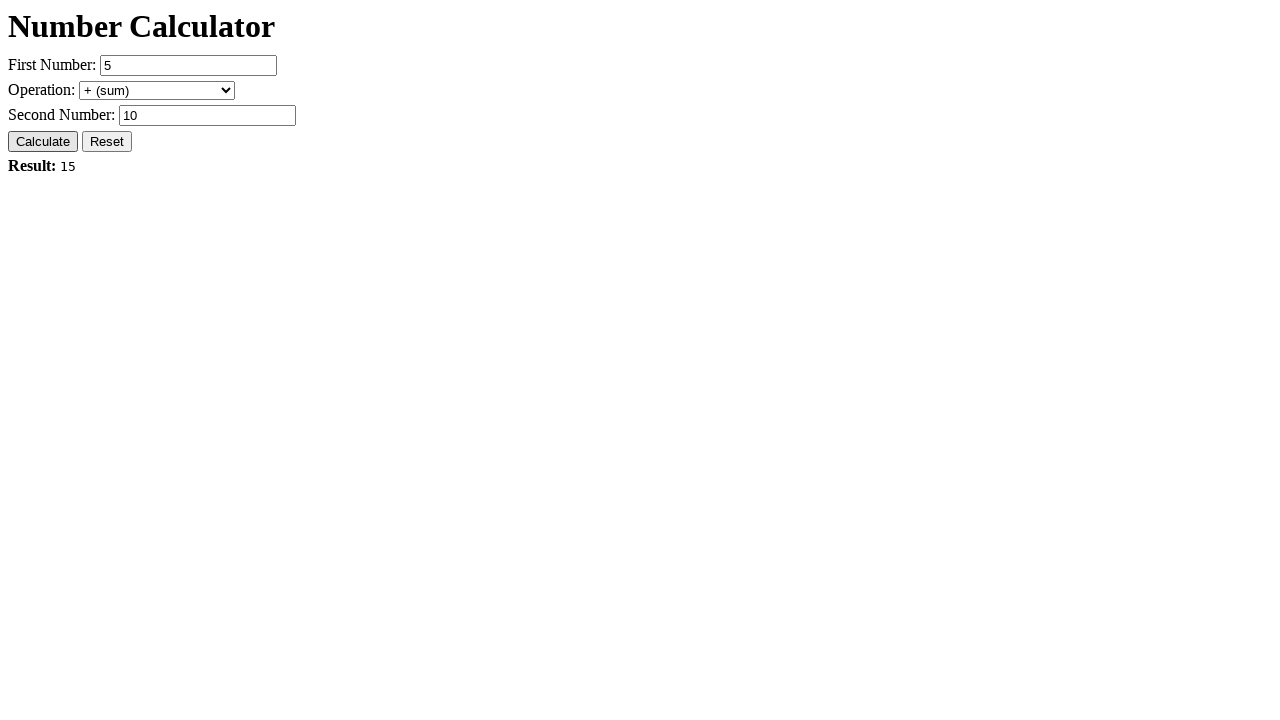